Tests JavaScript confirmation alert by clicking a button, accepting the alert to verify "Ok" message, then clicking again and dismissing to verify "Cancel" message

Starting URL: https://loopcamp.vercel.app/javascript-alerts.html

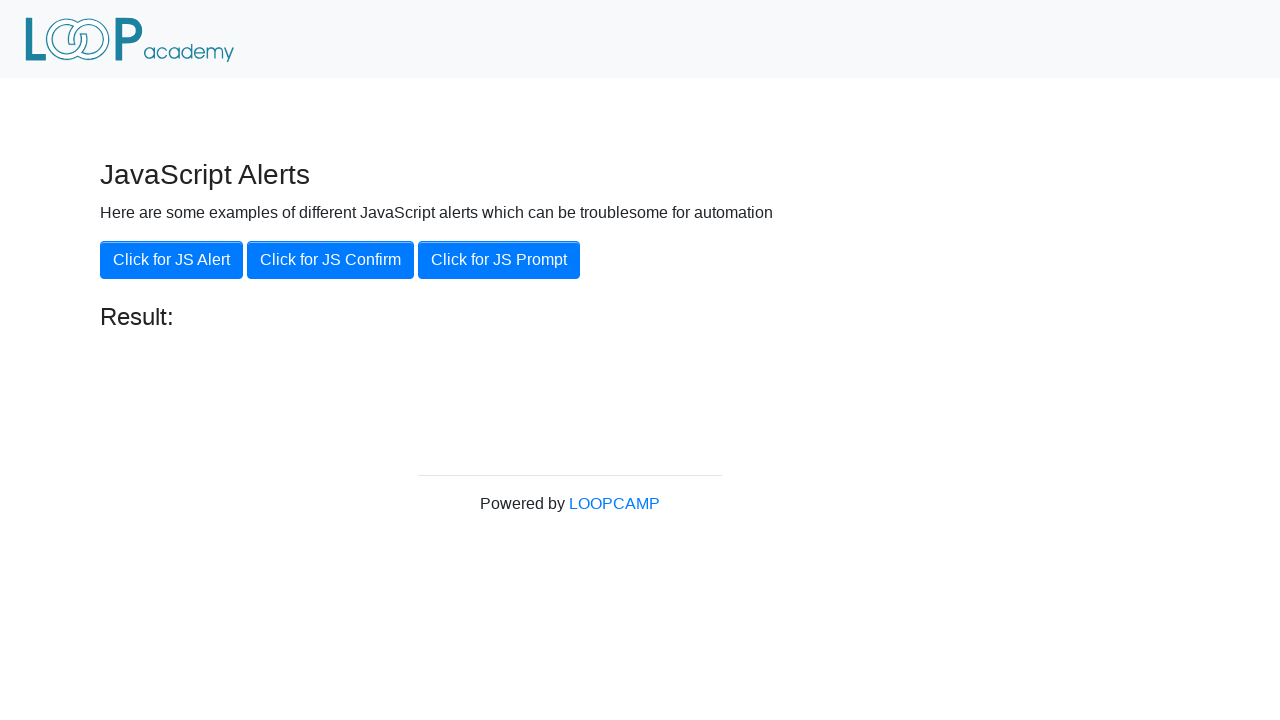

Set up dialog handler to accept confirmation alert
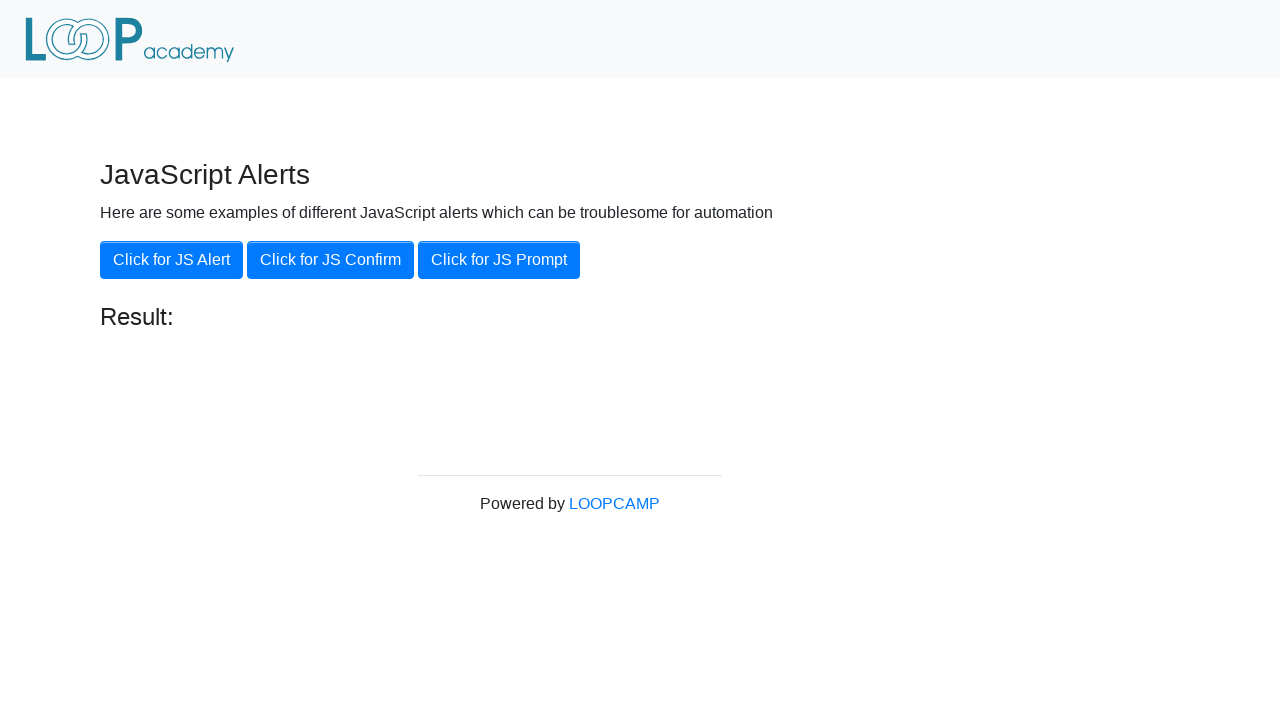

Clicked 'Click for JS Confirm' button to trigger confirmation alert at (330, 260) on xpath=//button[contains(text(),'Click for JS Confirm')]
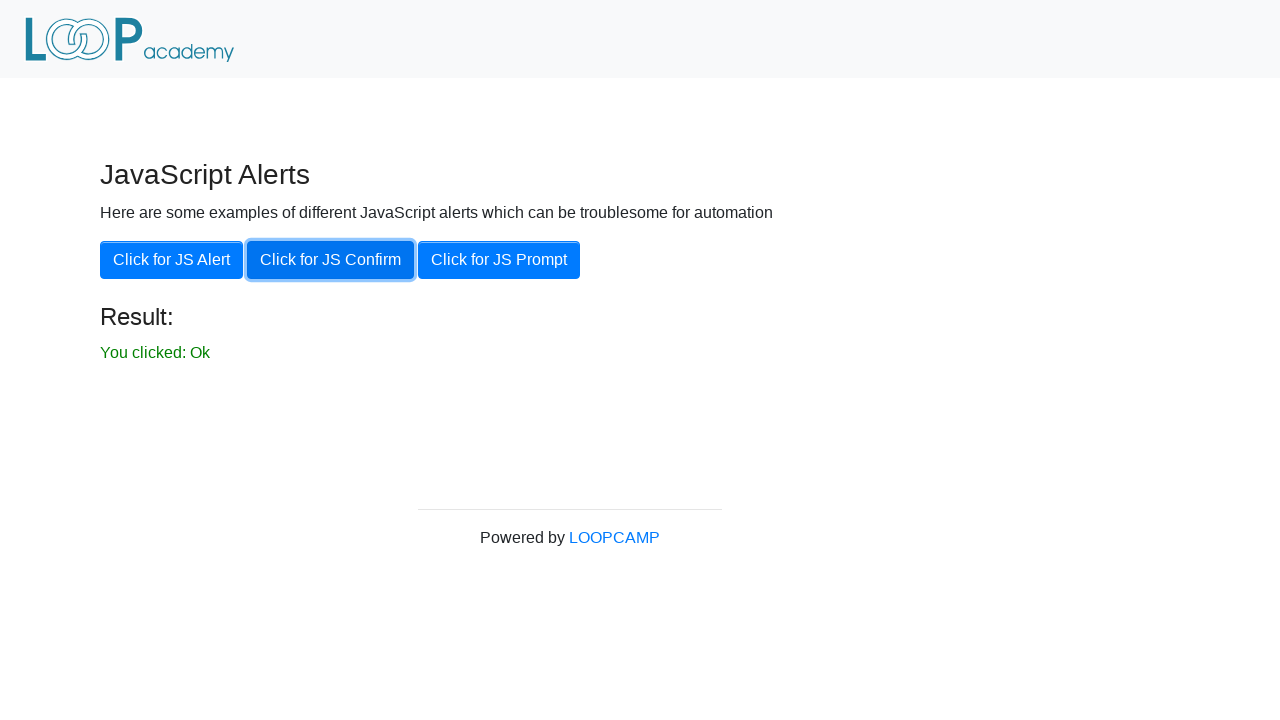

Result element loaded after accepting confirmation alert
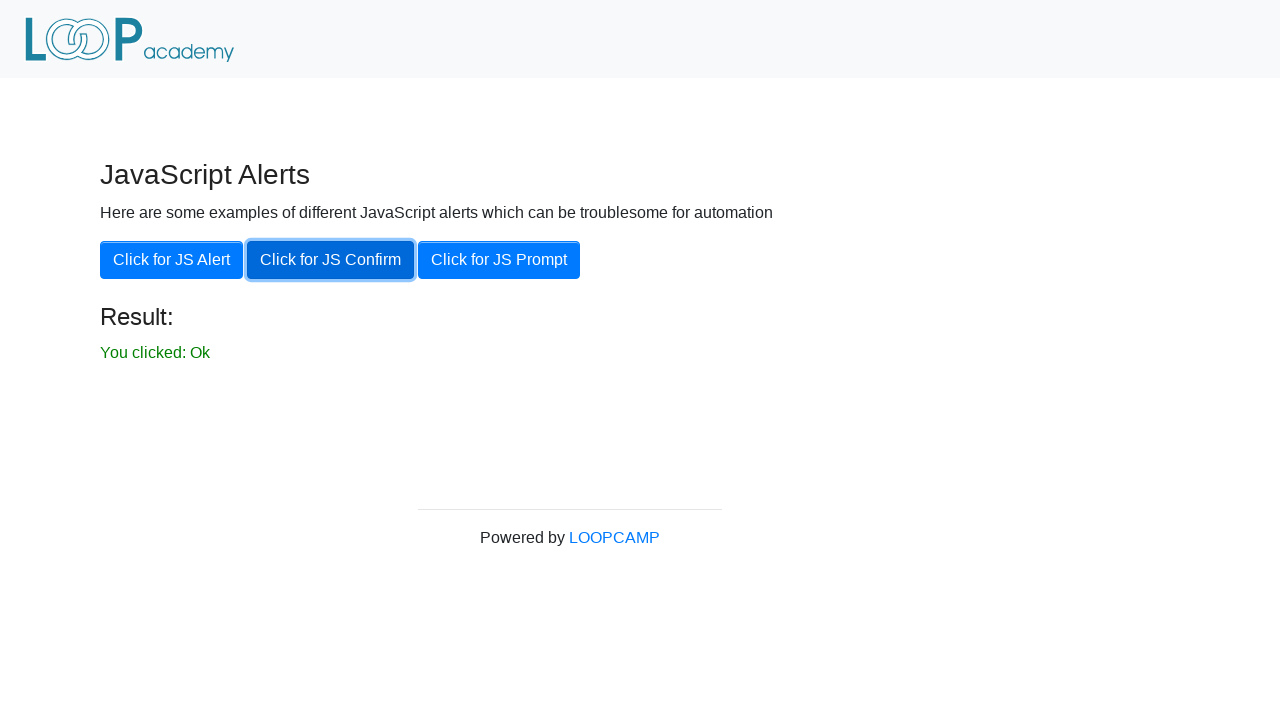

Retrieved result text from result element
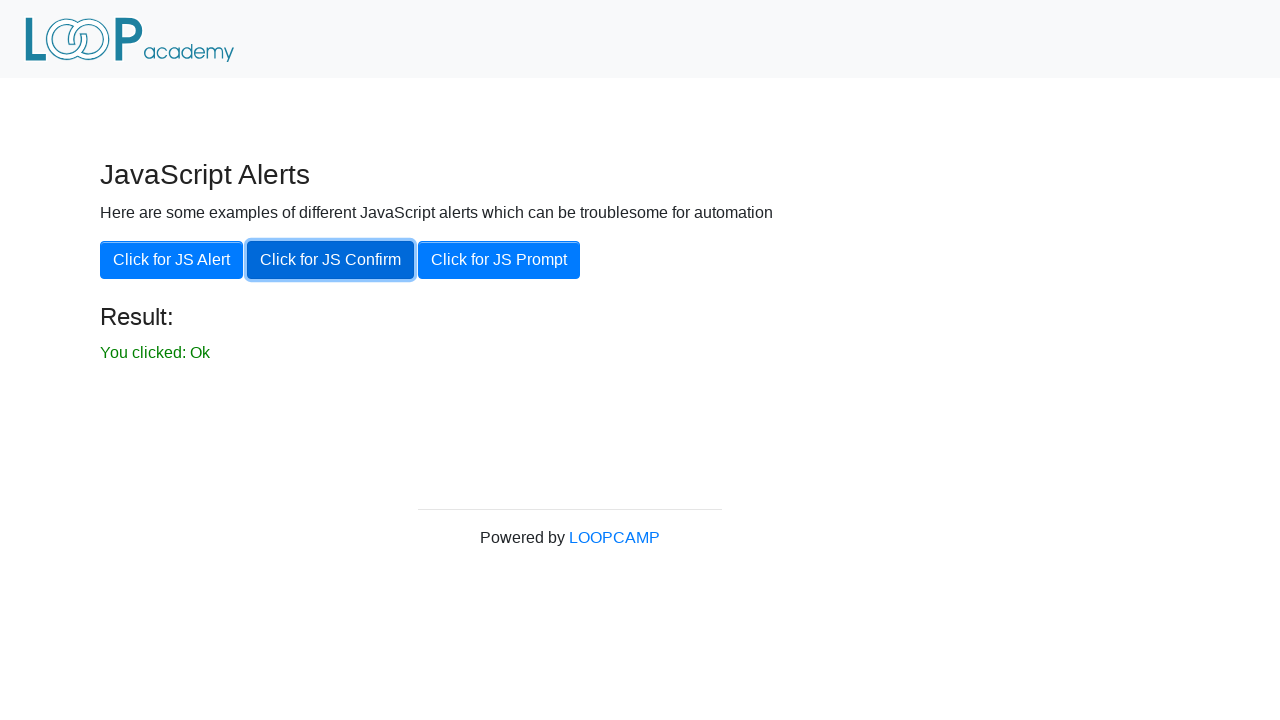

Verified result text is 'You clicked: Ok'
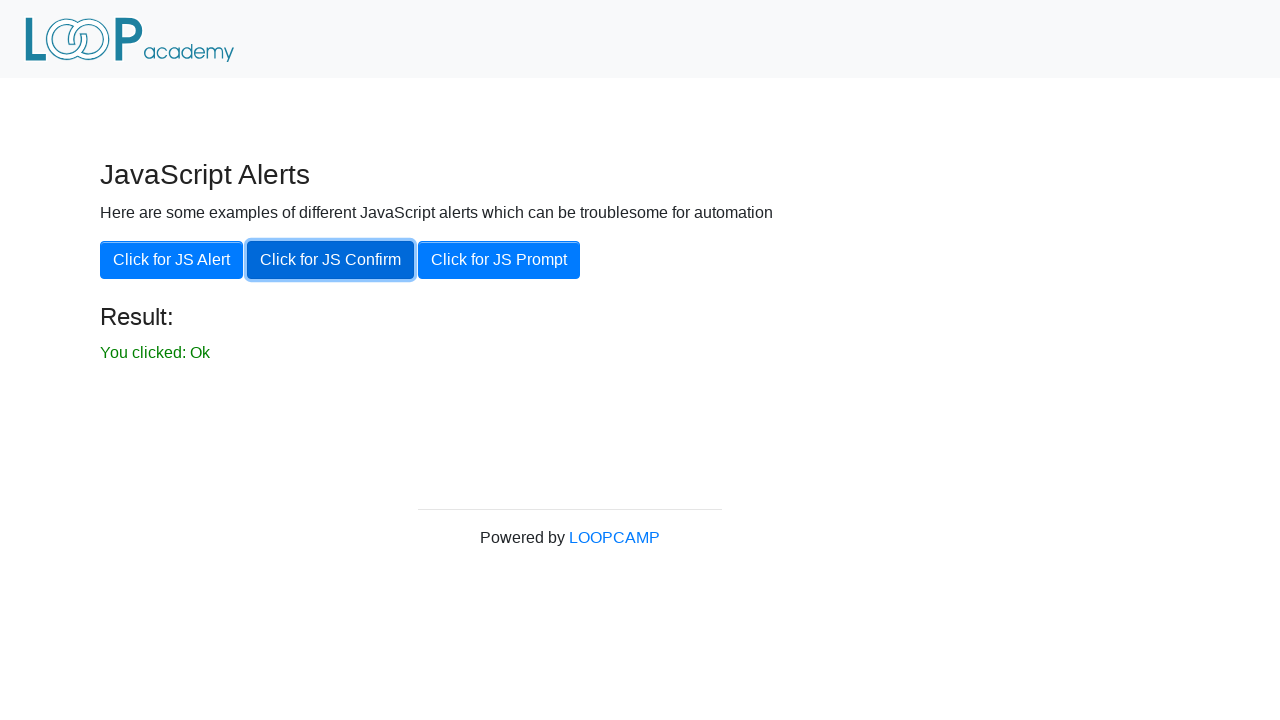

Set up dialog handler to dismiss confirmation alert
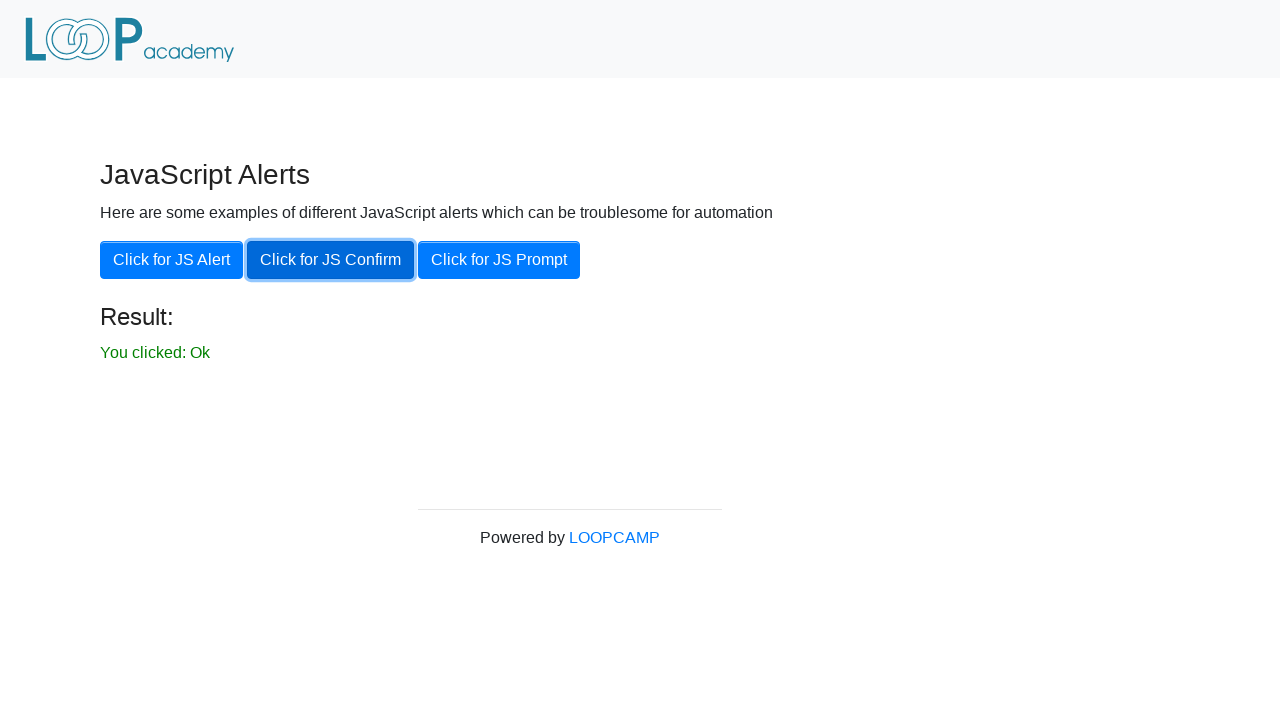

Clicked 'Click for JS Confirm' button again to trigger second confirmation alert at (330, 260) on xpath=//button[contains(text(),'Click for JS Confirm')]
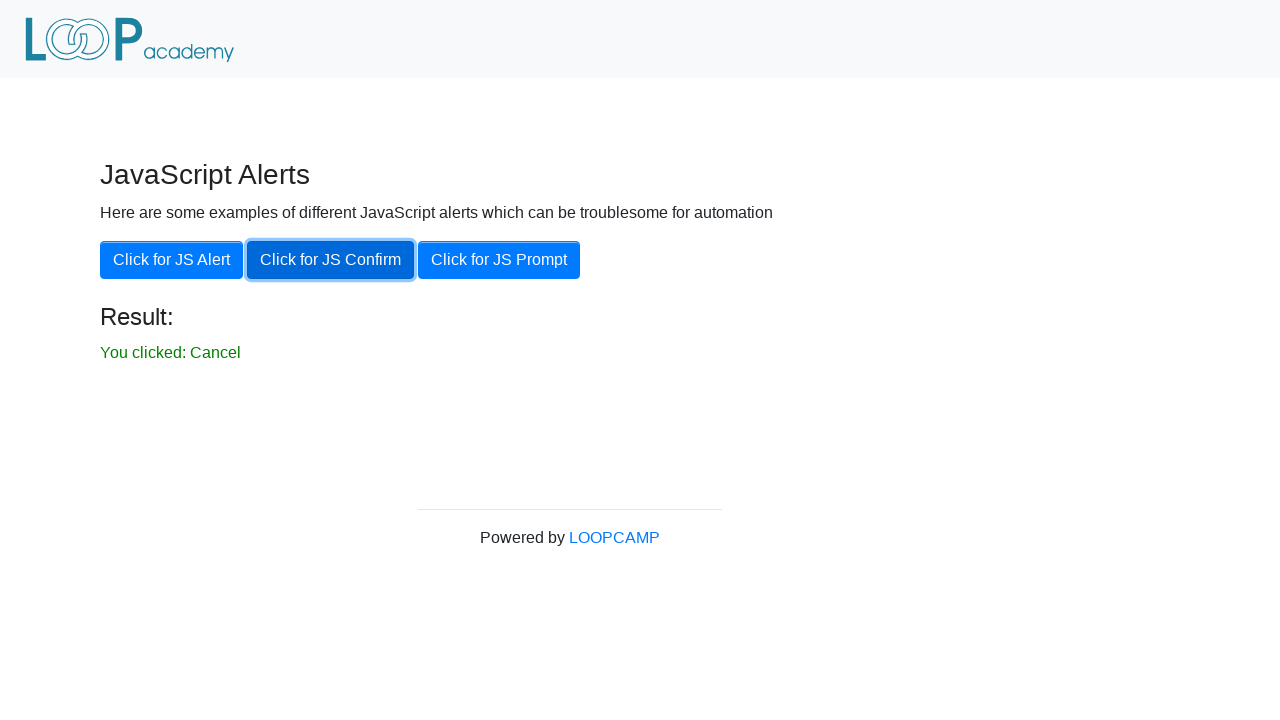

Waited for result text to update to 'You clicked: Cancel'
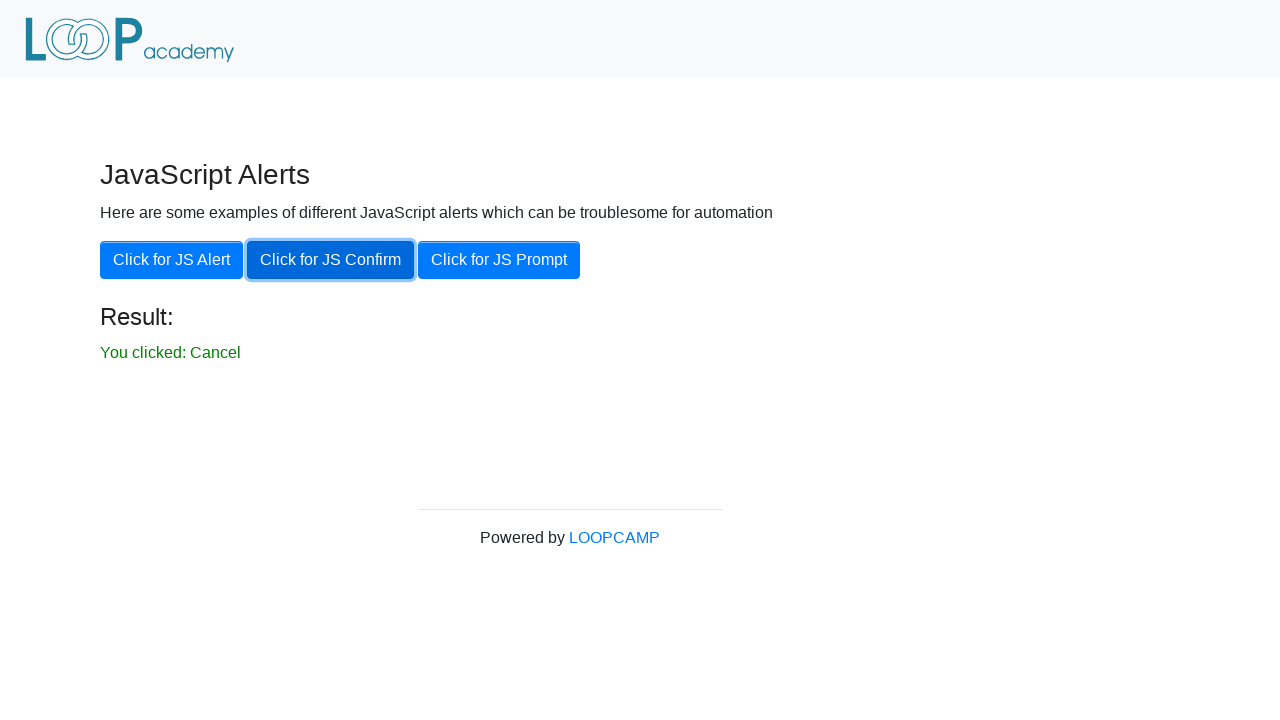

Retrieved updated result text from result element
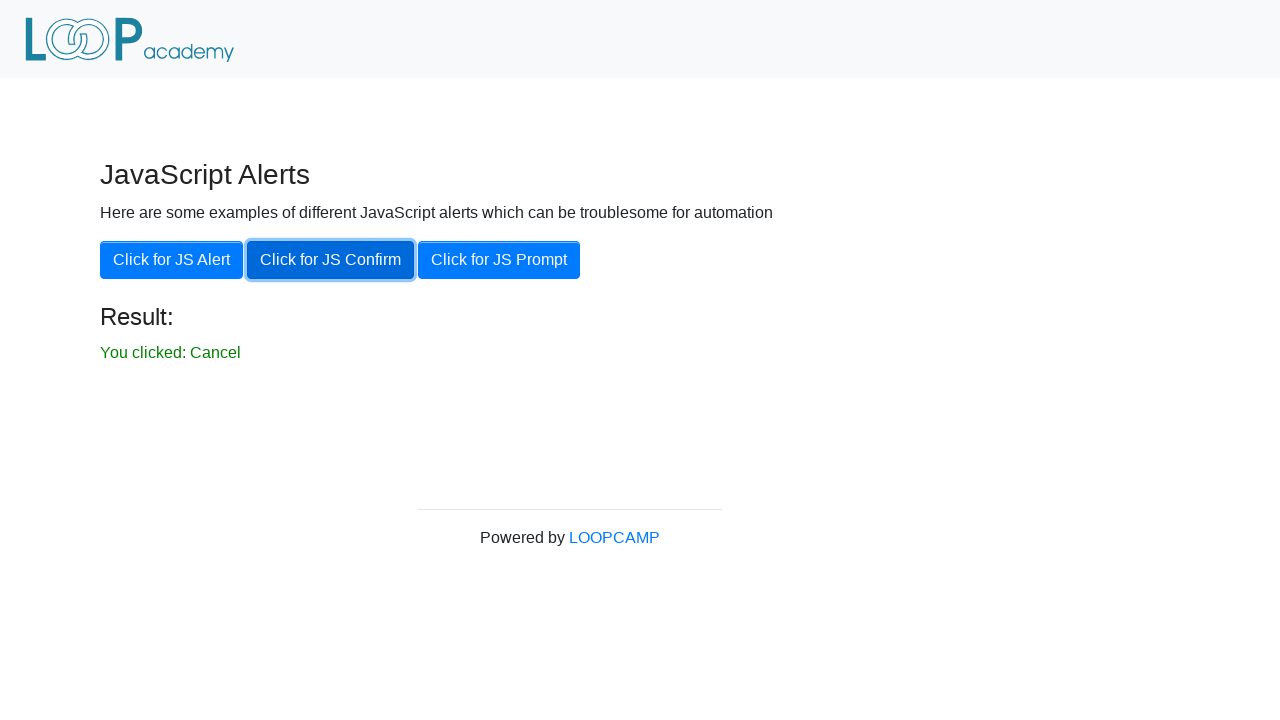

Verified result text is 'You clicked: Cancel'
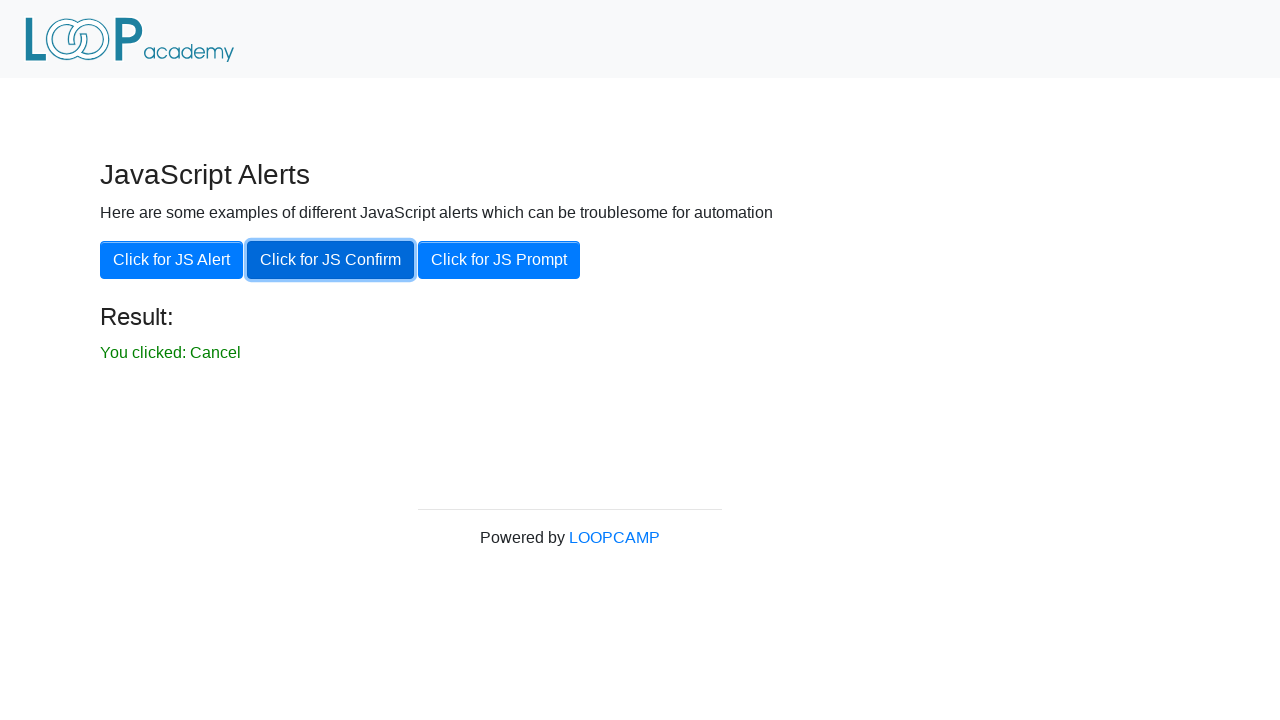

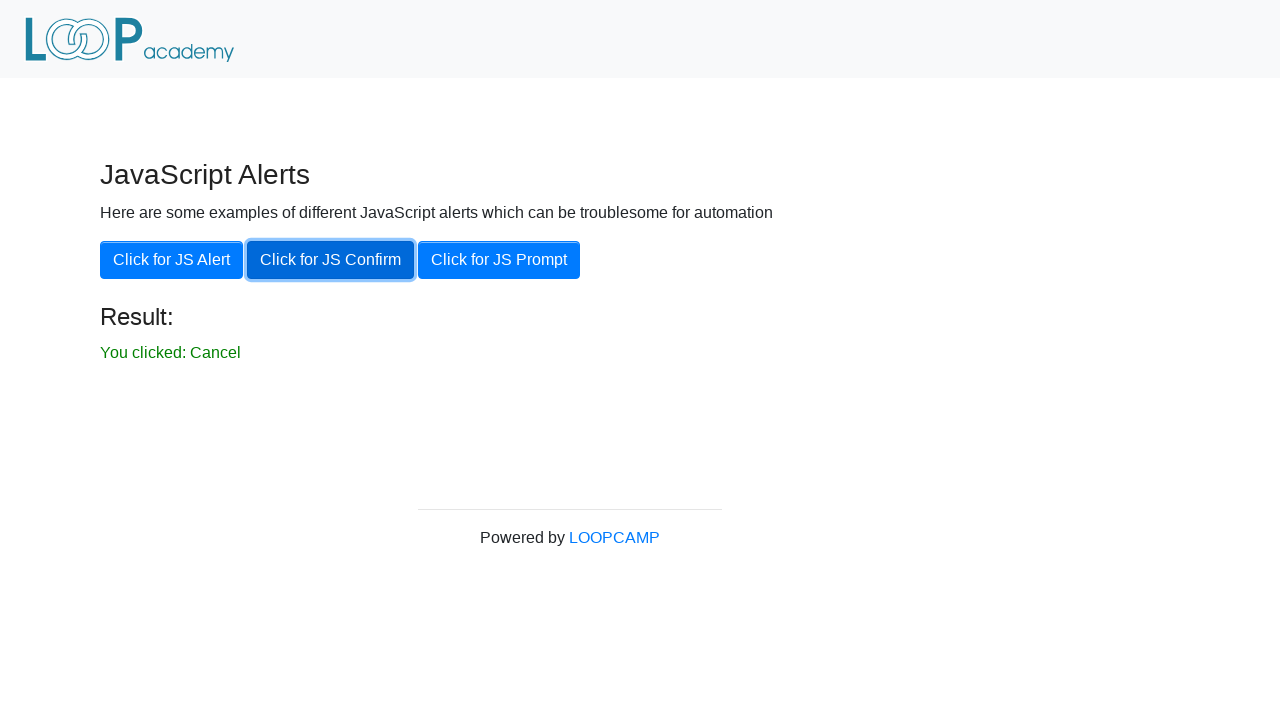